Tests mouse hover functionality by hovering over an "Automation Tools" button and then clicking on the "Appium" link that appears in the dropdown menu

Starting URL: https://seleniumpractise.blogspot.com/2016/08/how-to-perform-mouse-hover-in-selenium.html

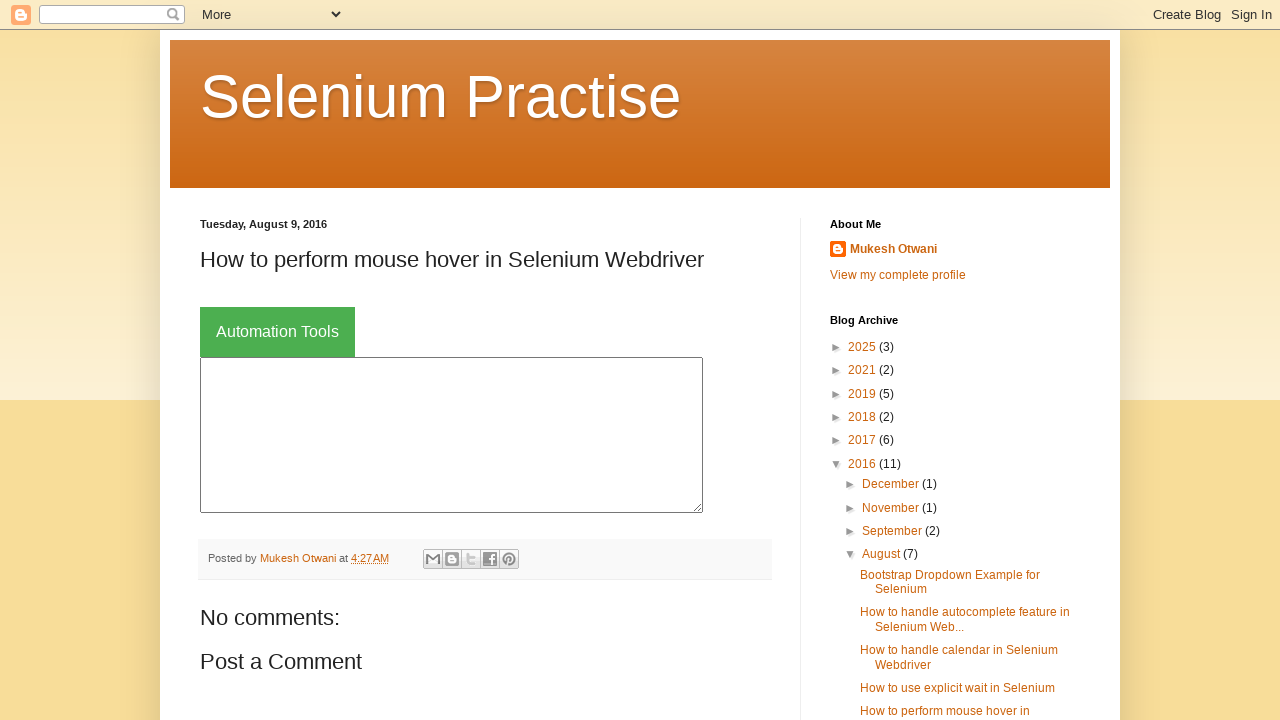

Located the Automation Tools button
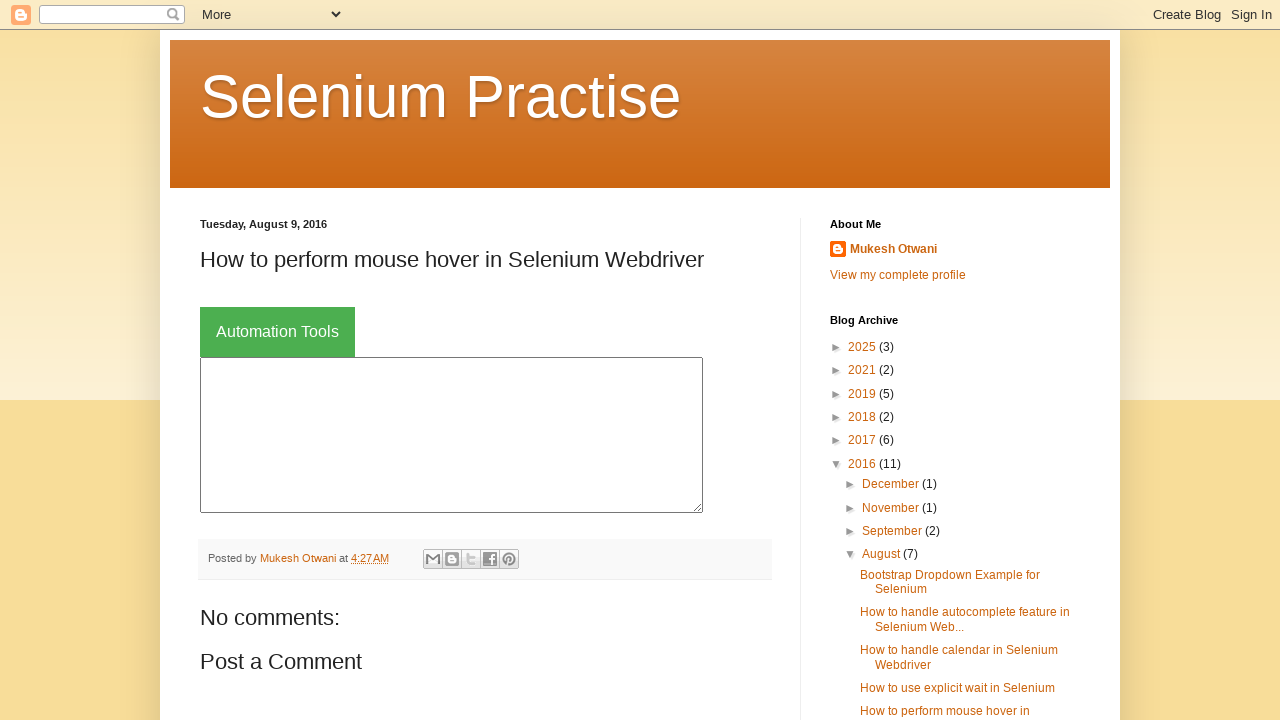

Hovered over Automation Tools button to reveal dropdown menu at (278, 332) on xpath=//button[text()='Automation Tools']
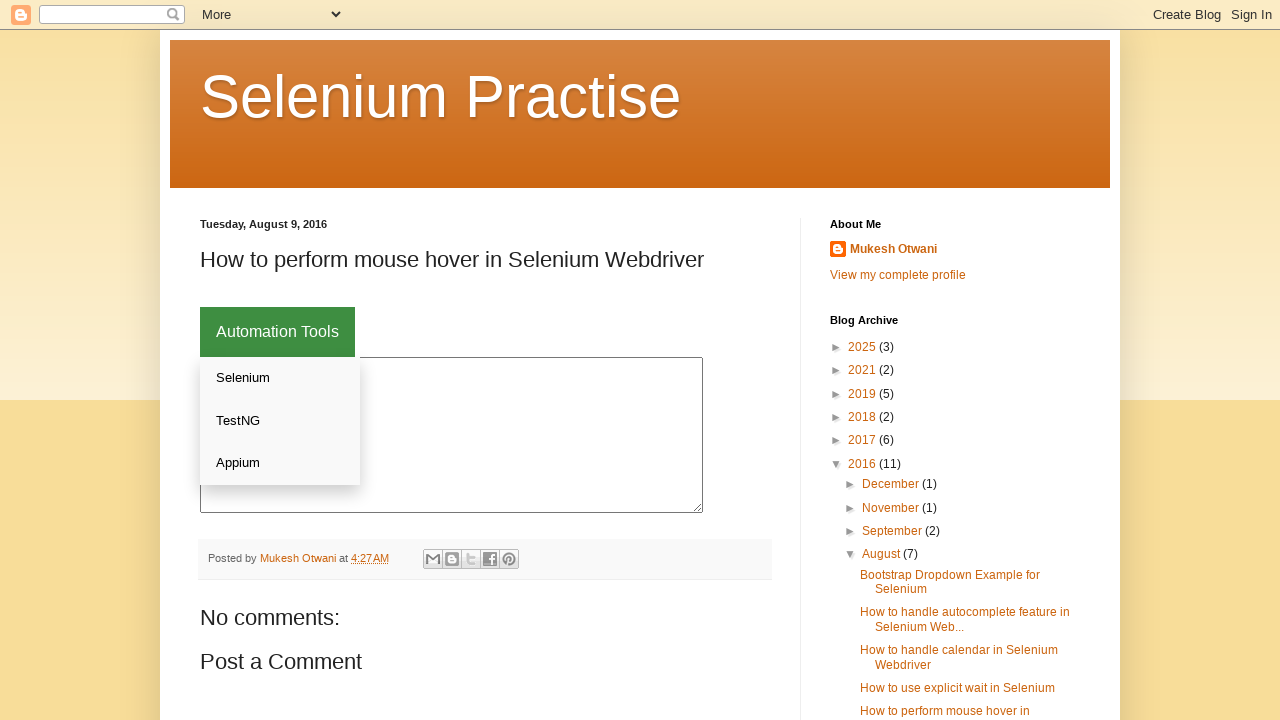

Waited 1 second for dropdown menu to fully appear
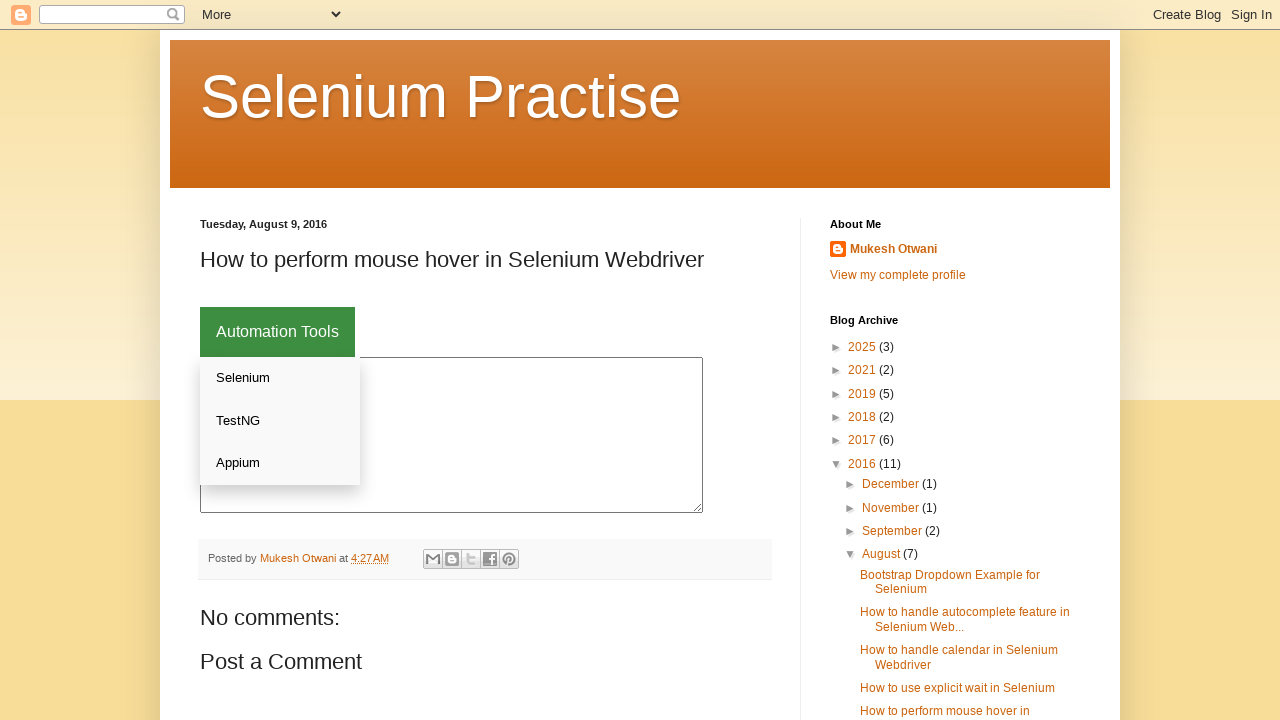

Clicked on Appium link in the dropdown menu at (280, 463) on xpath=//a[text()='Appium']
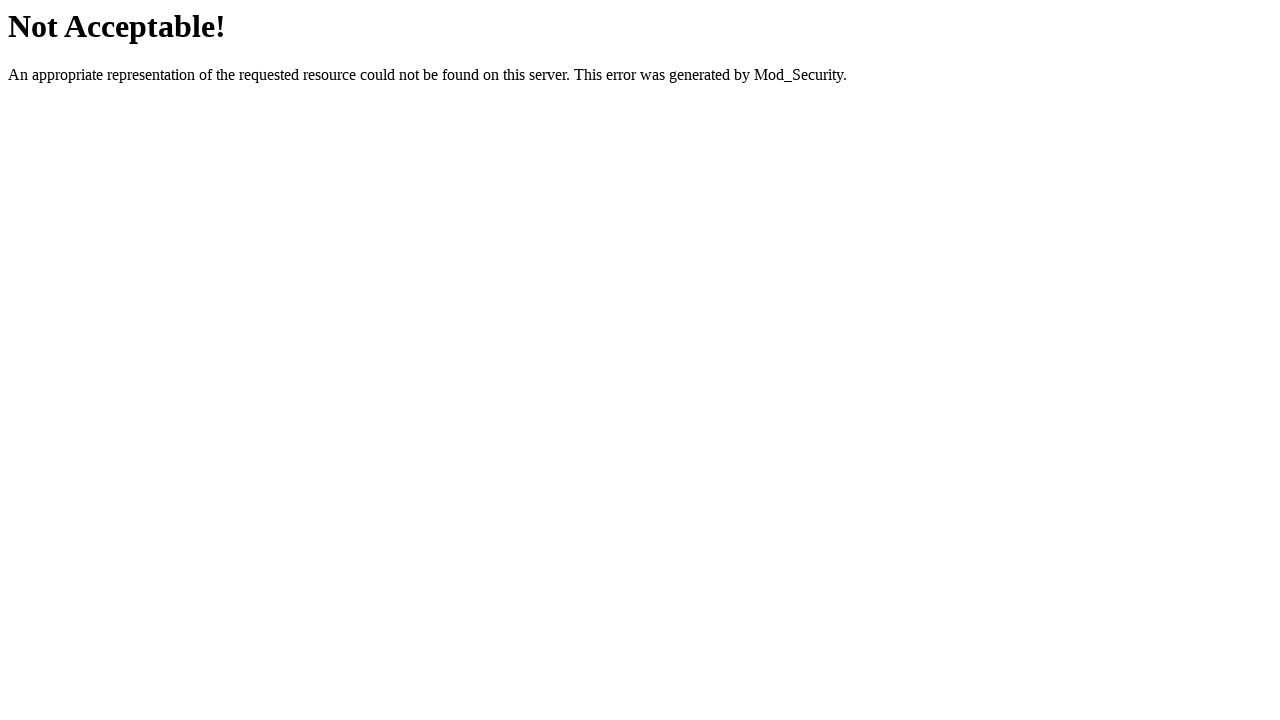

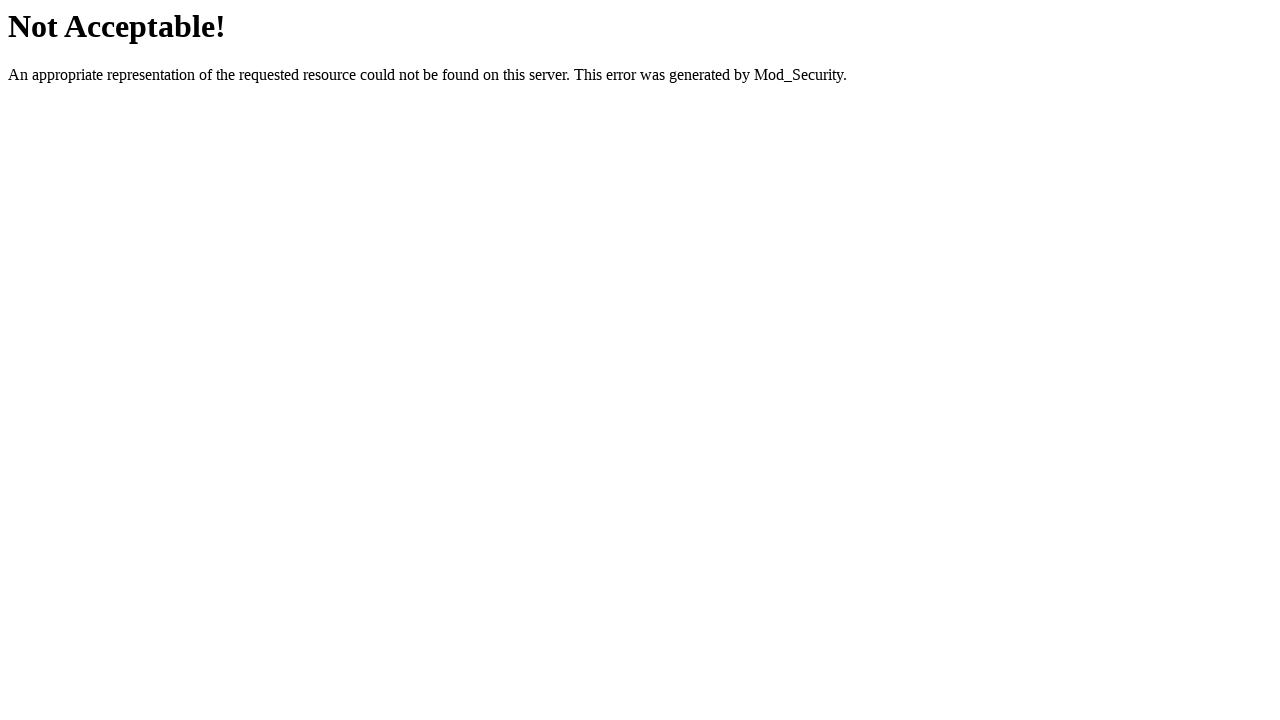